Navigates through the Selenium documentation site by clicking on various navigation links including Overview, WebDriver, Selenium Manager, Grid, IE Driver, IDE, Test Practices, Legacy, and About sections.

Starting URL: https://www.selenium.dev/documentation/

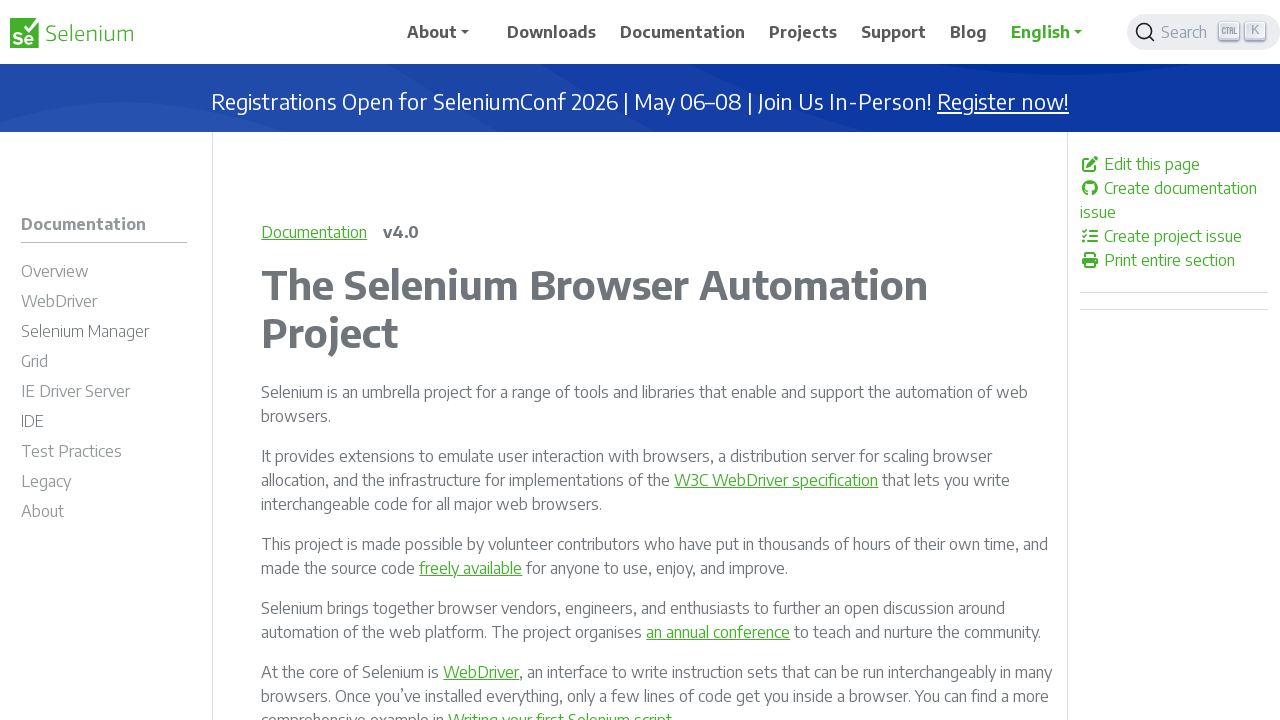

Clicked Overview link in Selenium documentation at (353, 361) on a:text('Overview')
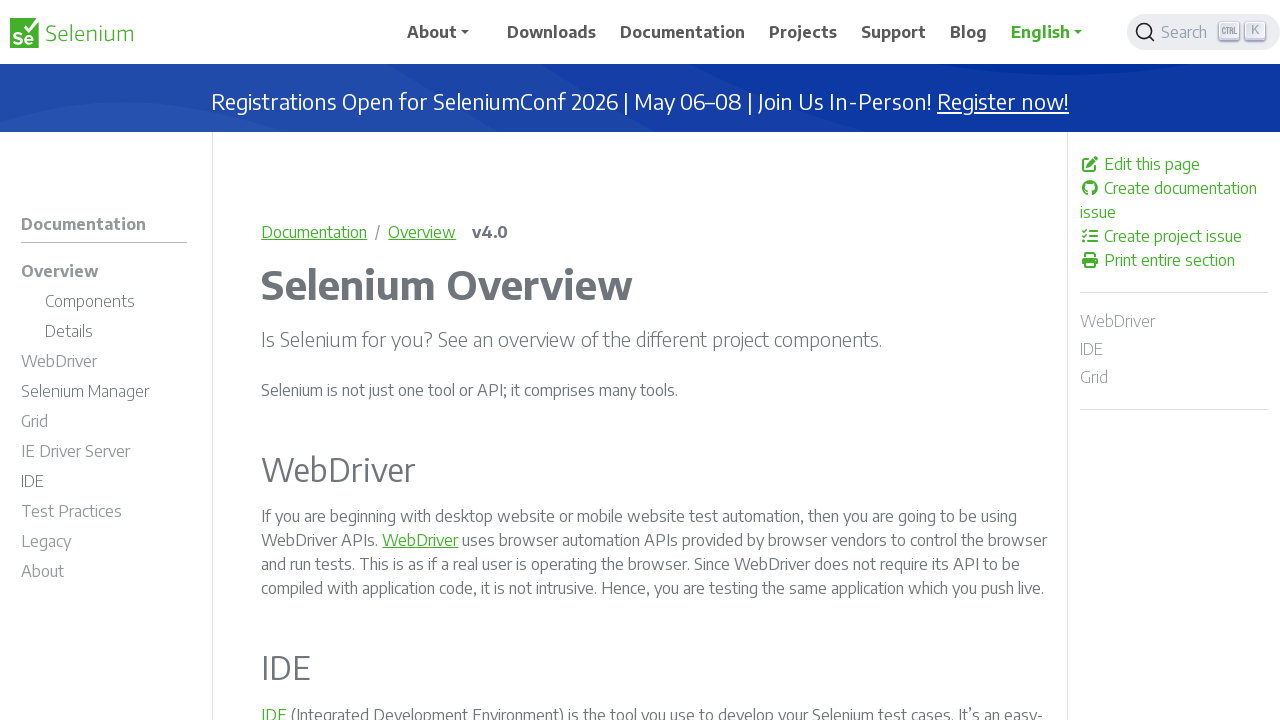

Overview page loaded
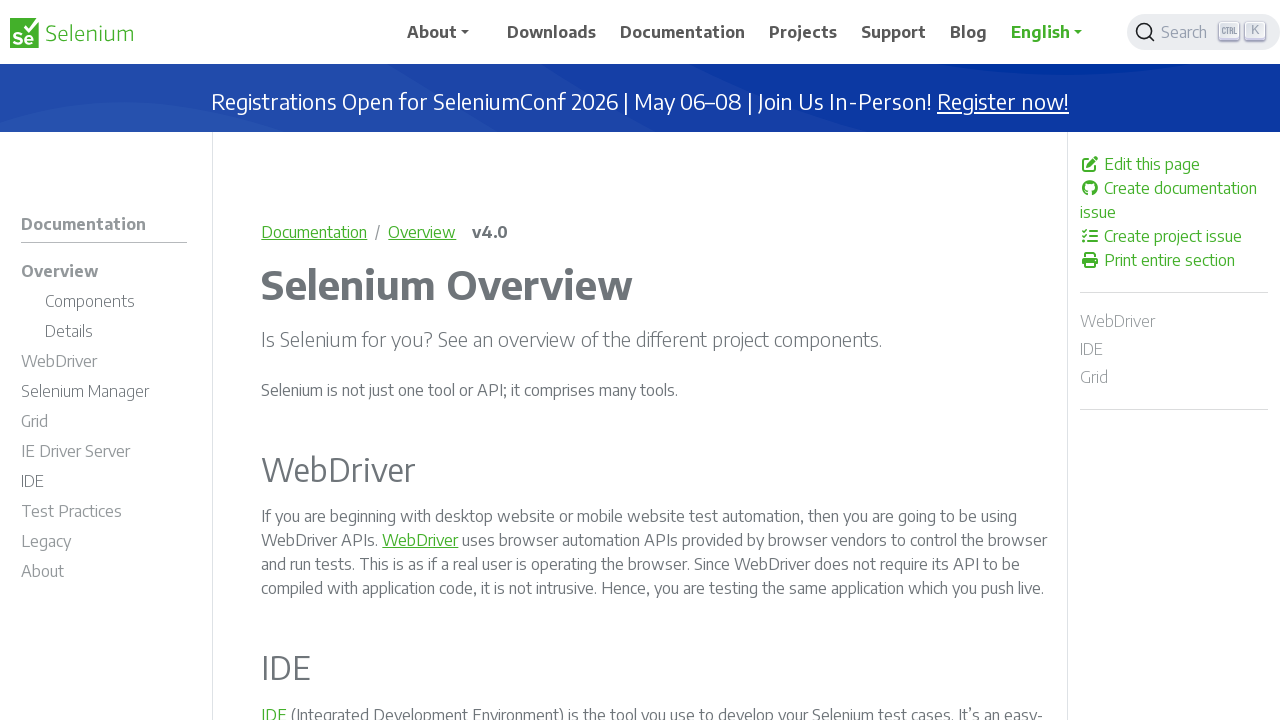

Navigated back to main documentation page
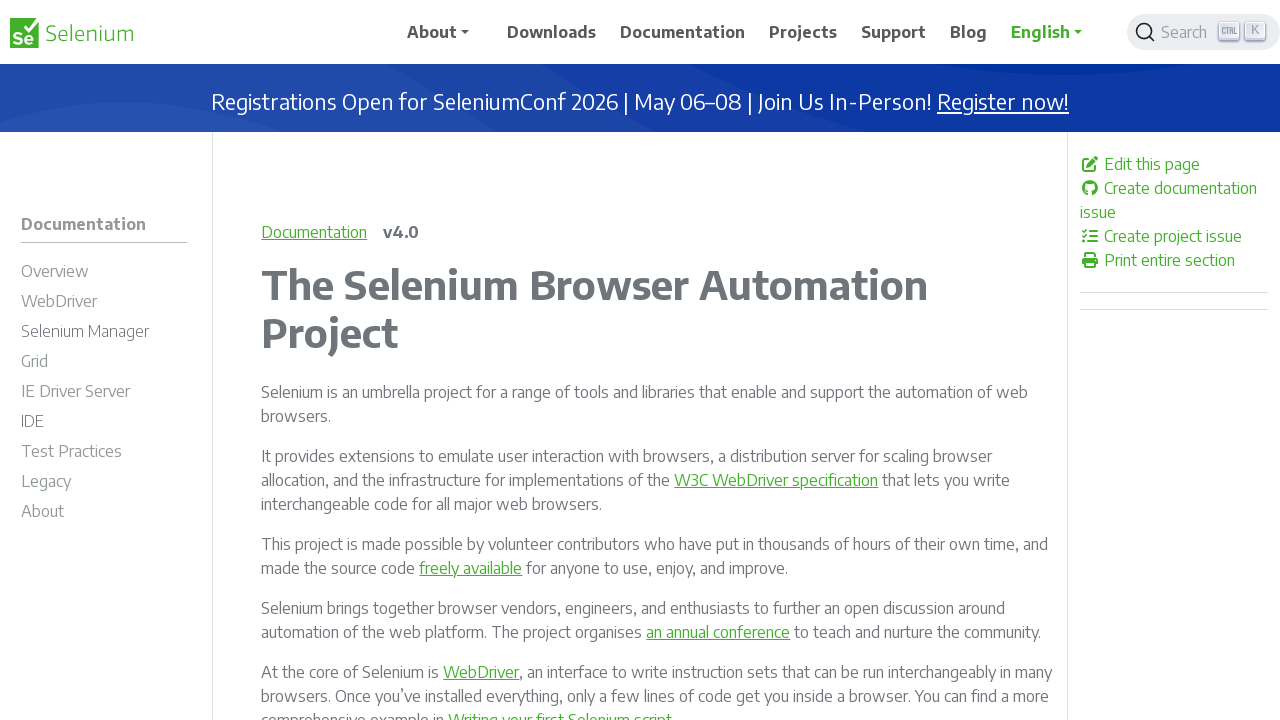

Clicked WebDriver section at (104, 304) on #m-documentationwebdriver
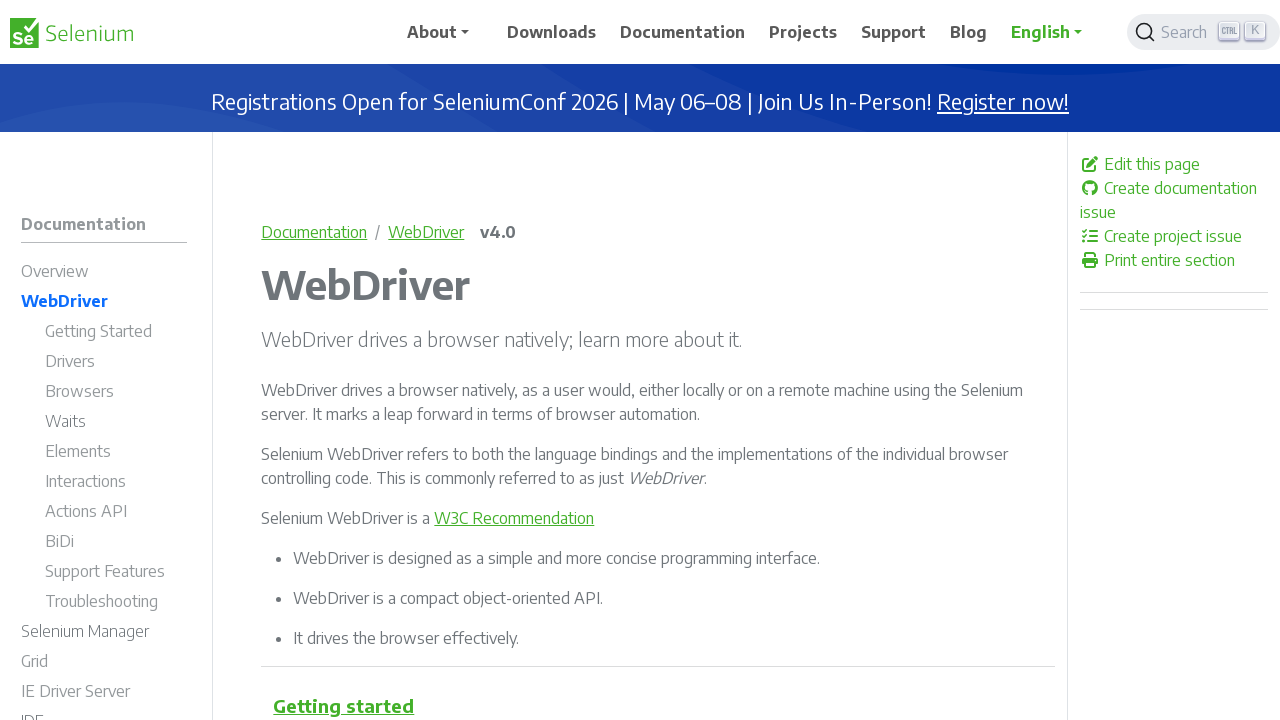

WebDriver section loaded
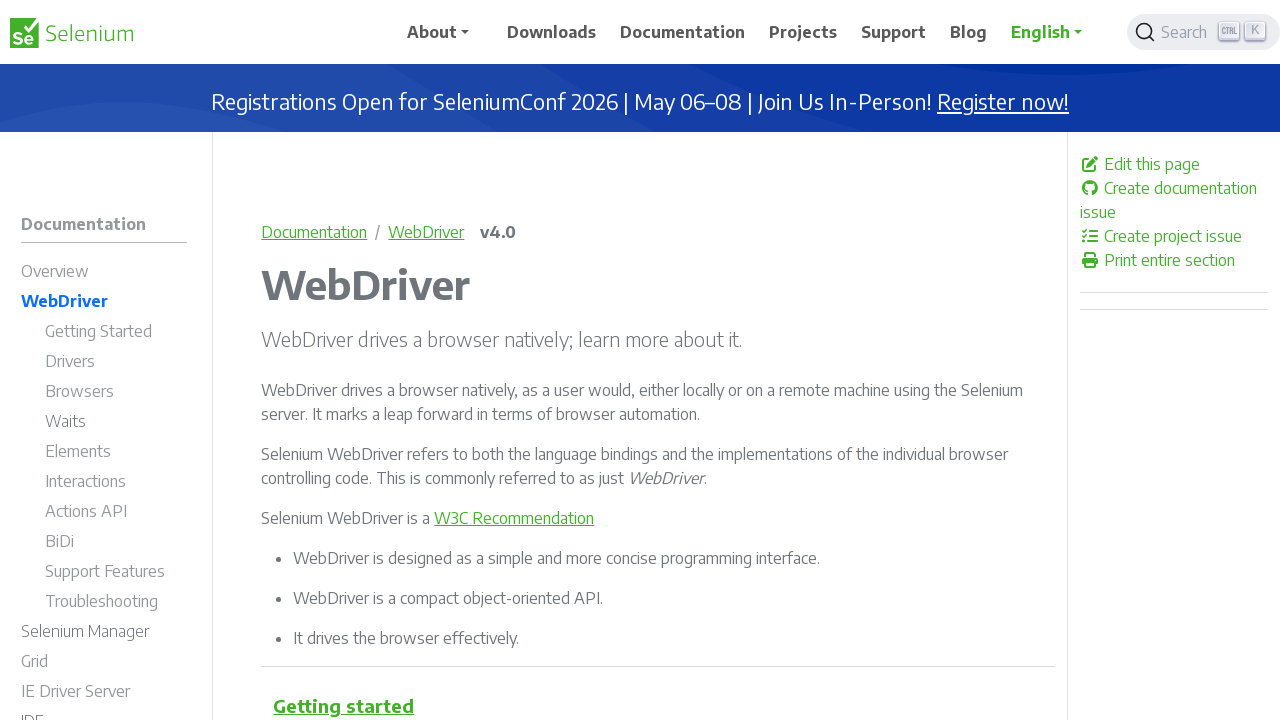

Navigated back to main documentation page
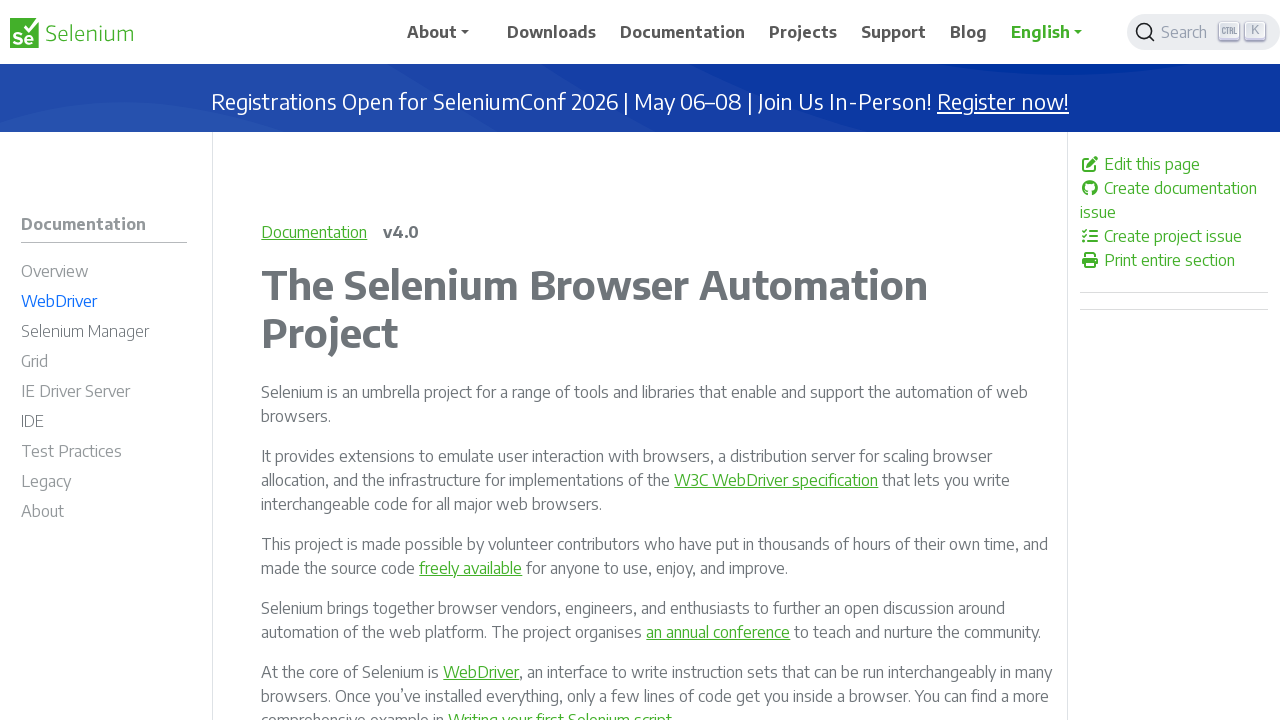

Clicked Selenium Manager section at (104, 334) on #m-documentationselenium_manager
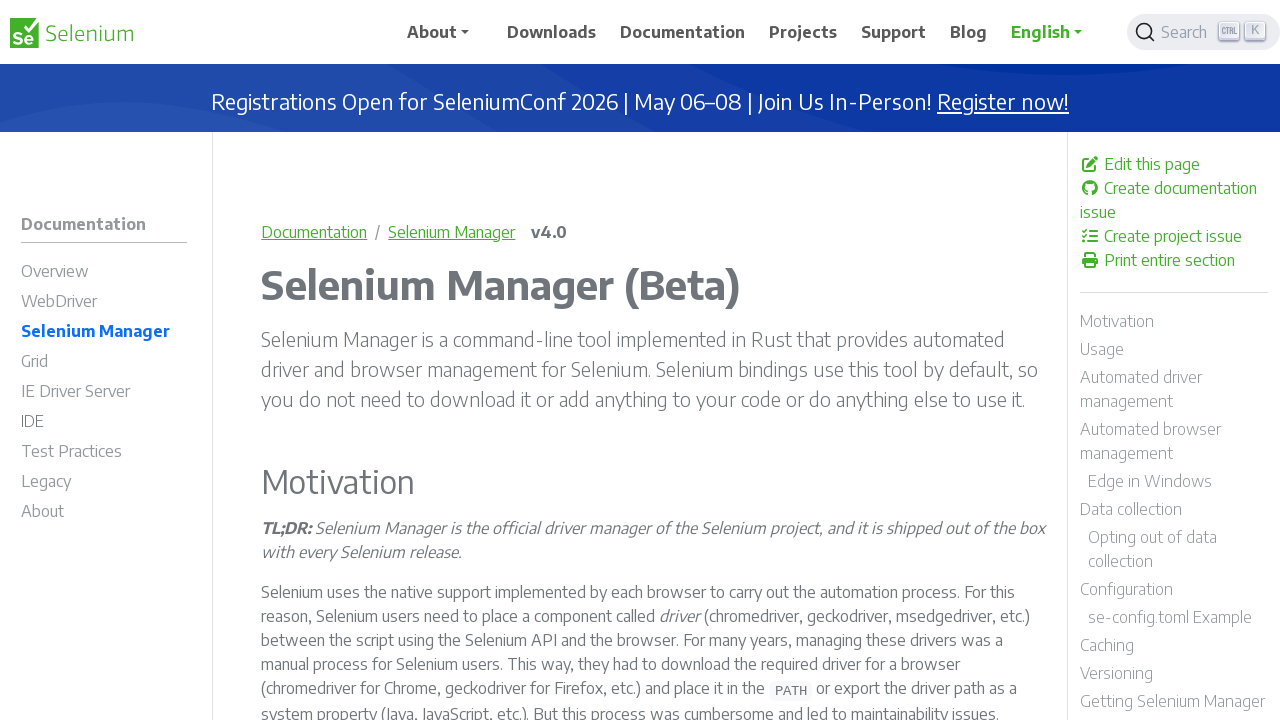

Selenium Manager section loaded
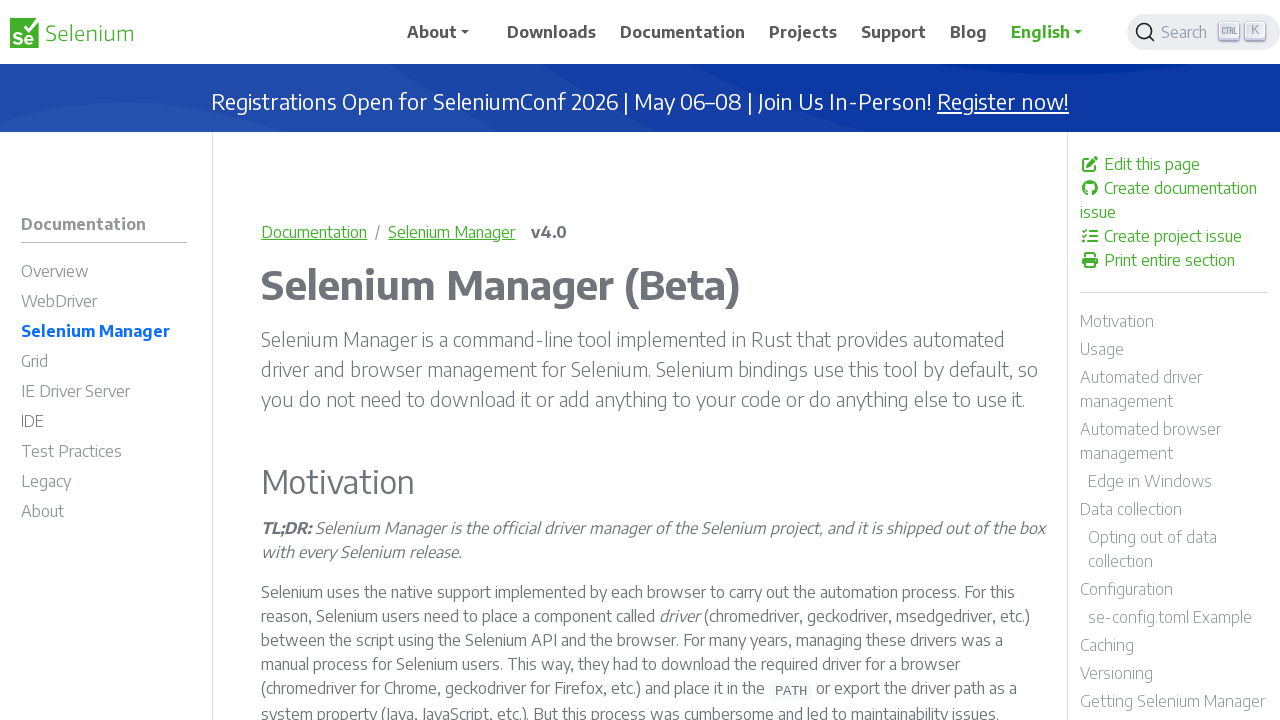

Navigated back to main documentation page
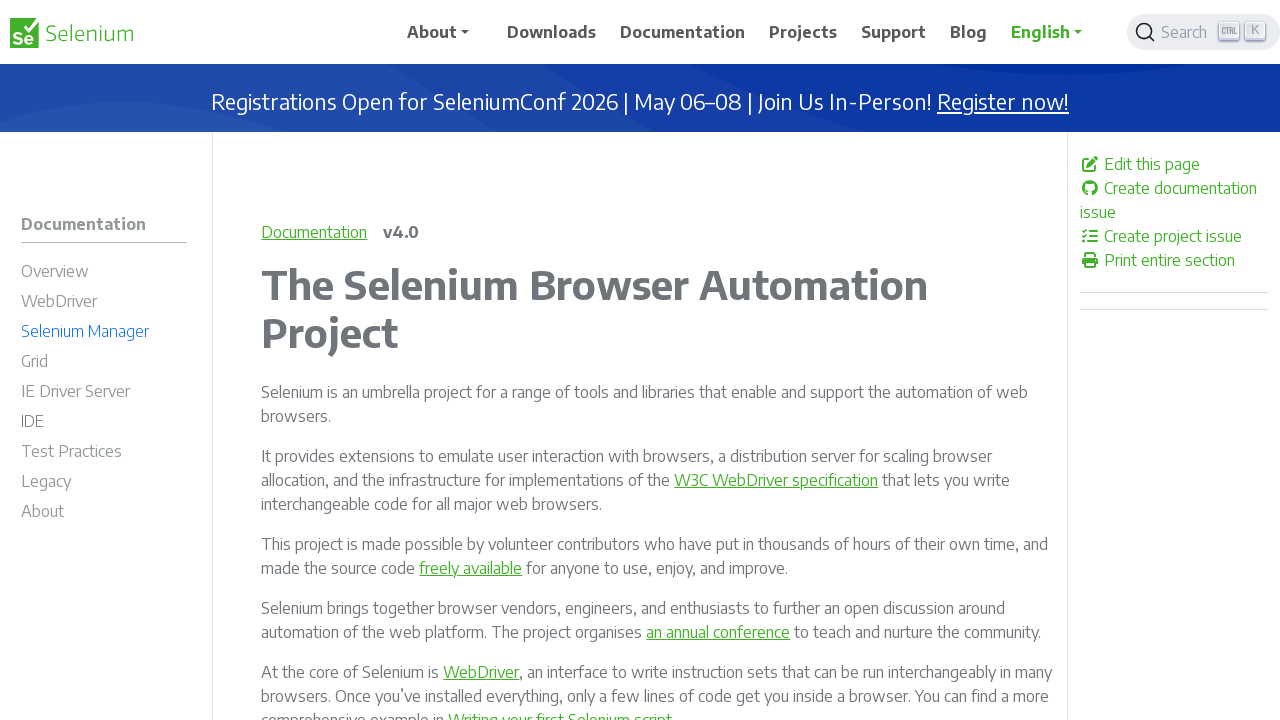

Clicked Grid link in Selenium documentation at (293, 361) on a:text('Grid')
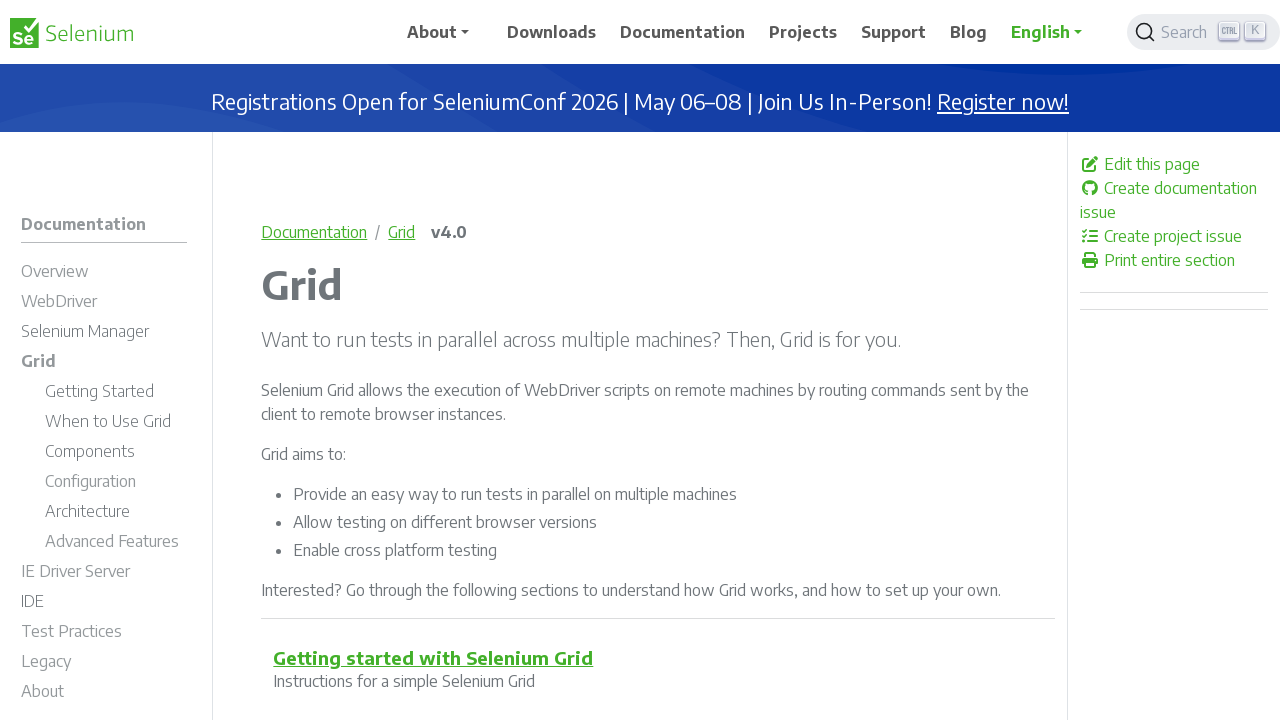

Grid page loaded
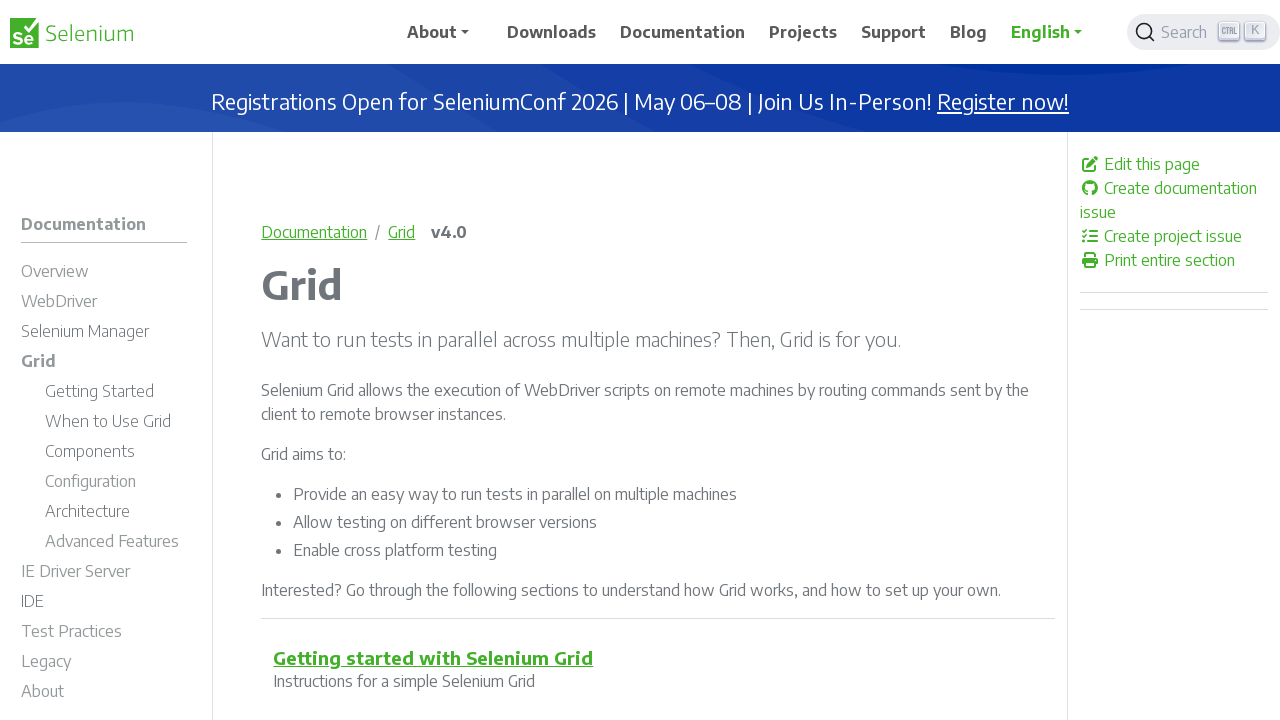

Navigated back to main documentation page
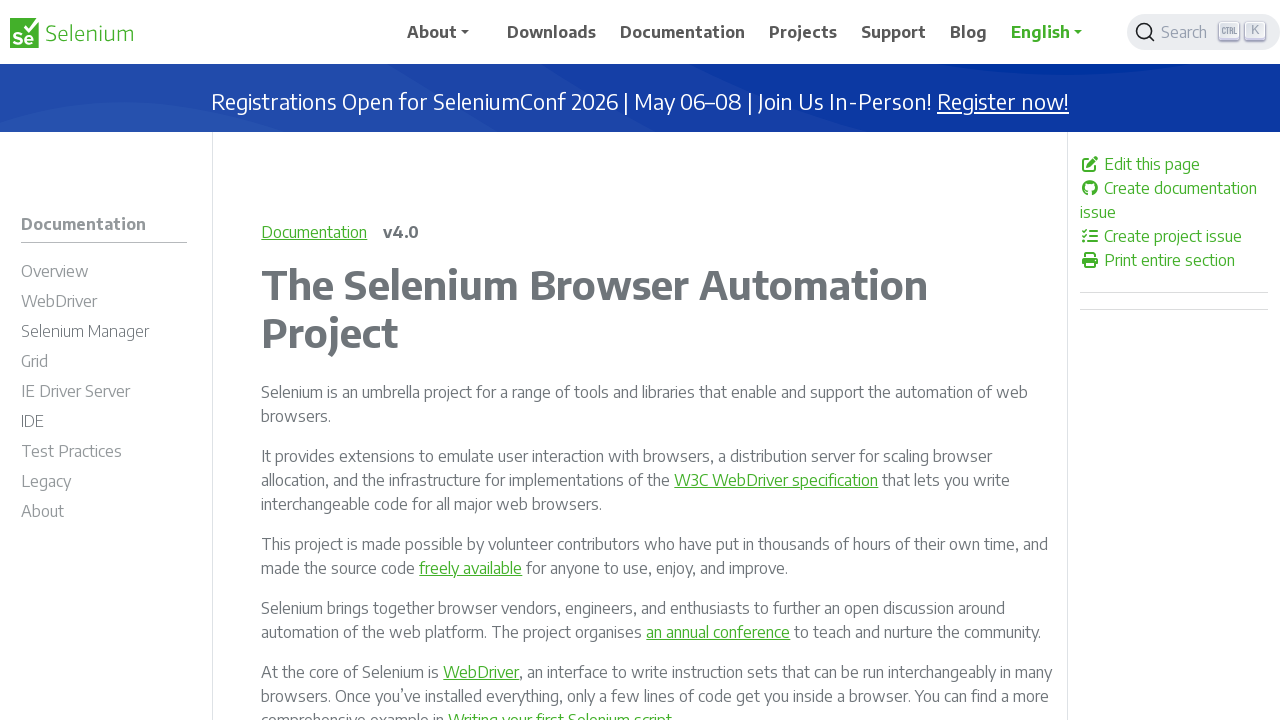

Clicked IE Driver Server section at (104, 394) on #m-documentationie_driver_server
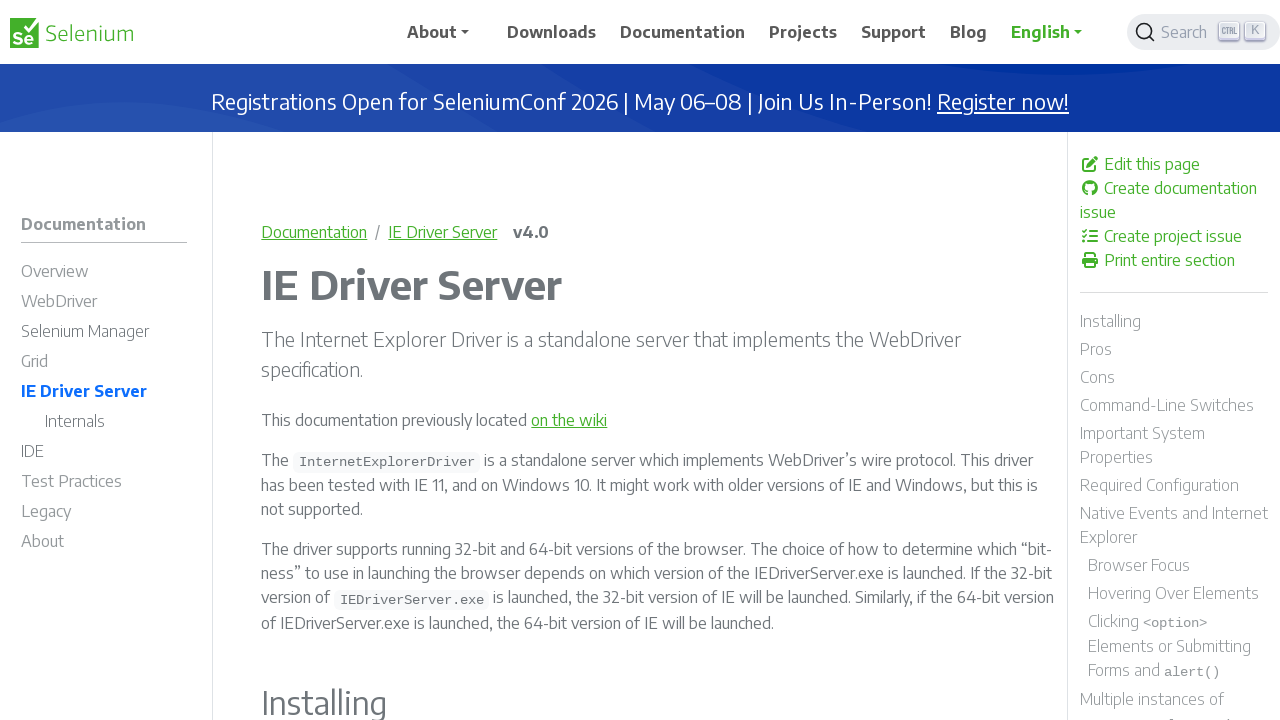

IE Driver Server section loaded
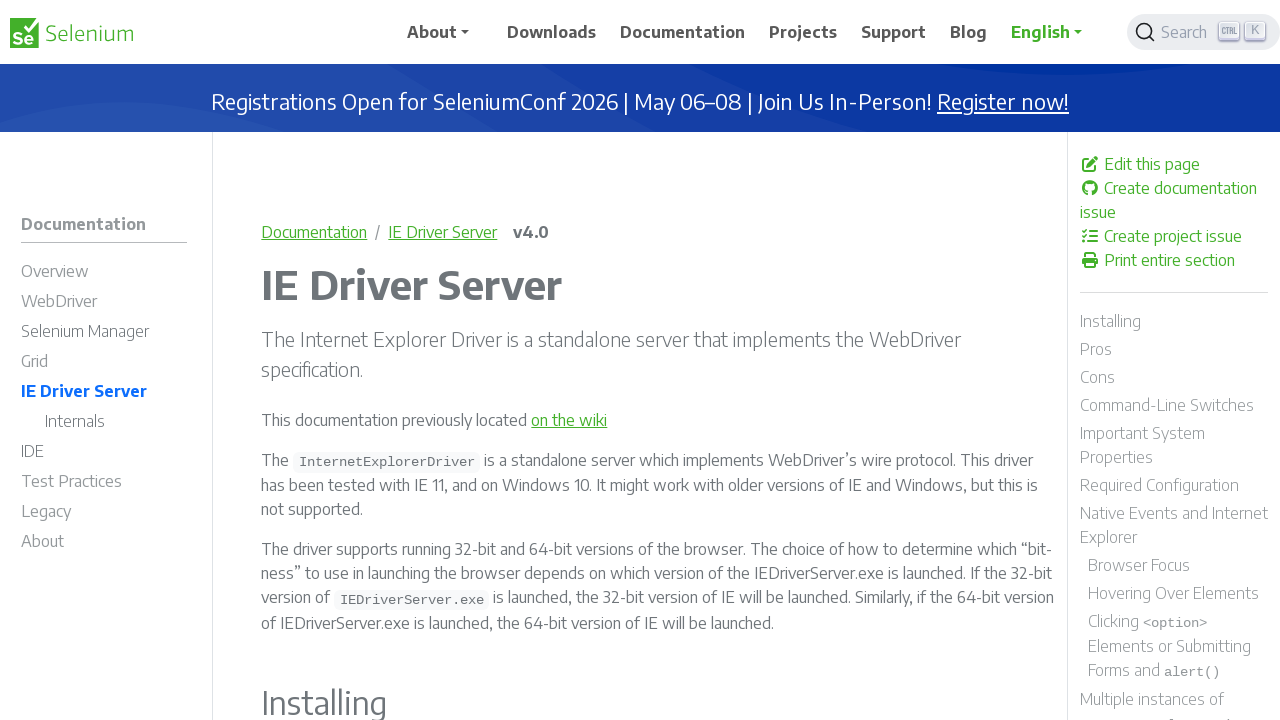

Navigated back to main documentation page
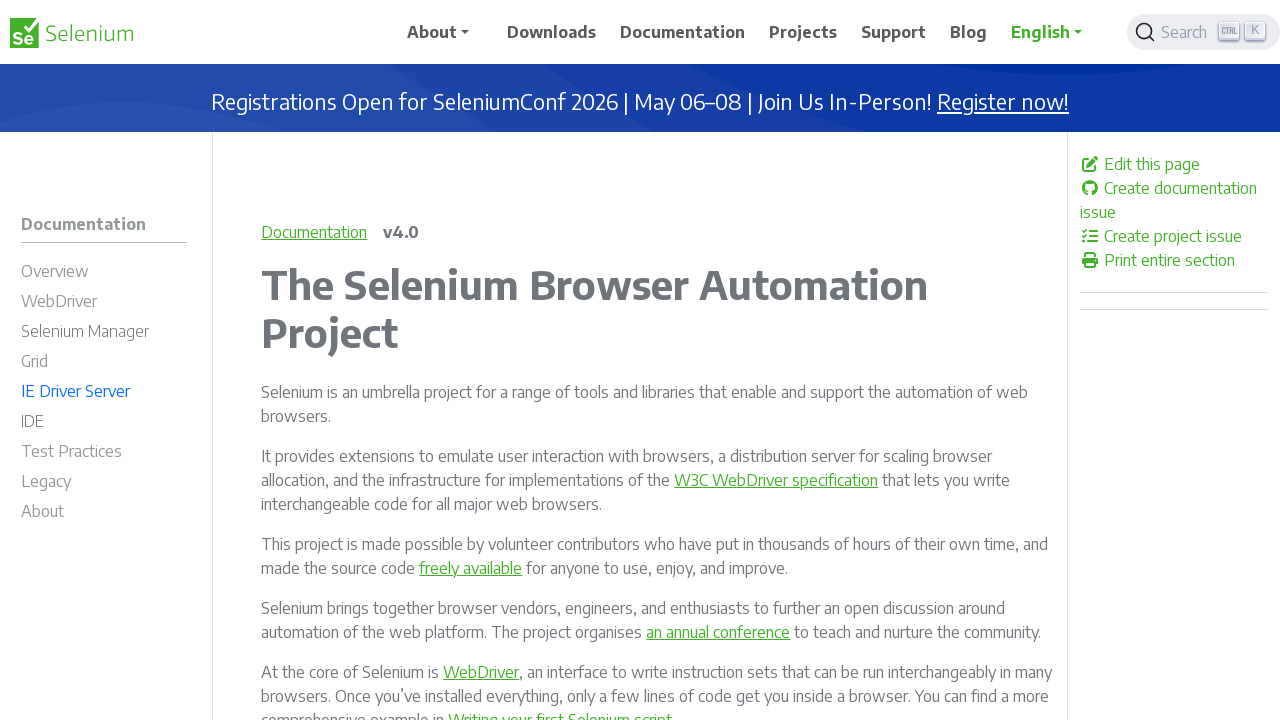

Clicked IDE link in Selenium documentation at (332, 361) on a:text('IDE')
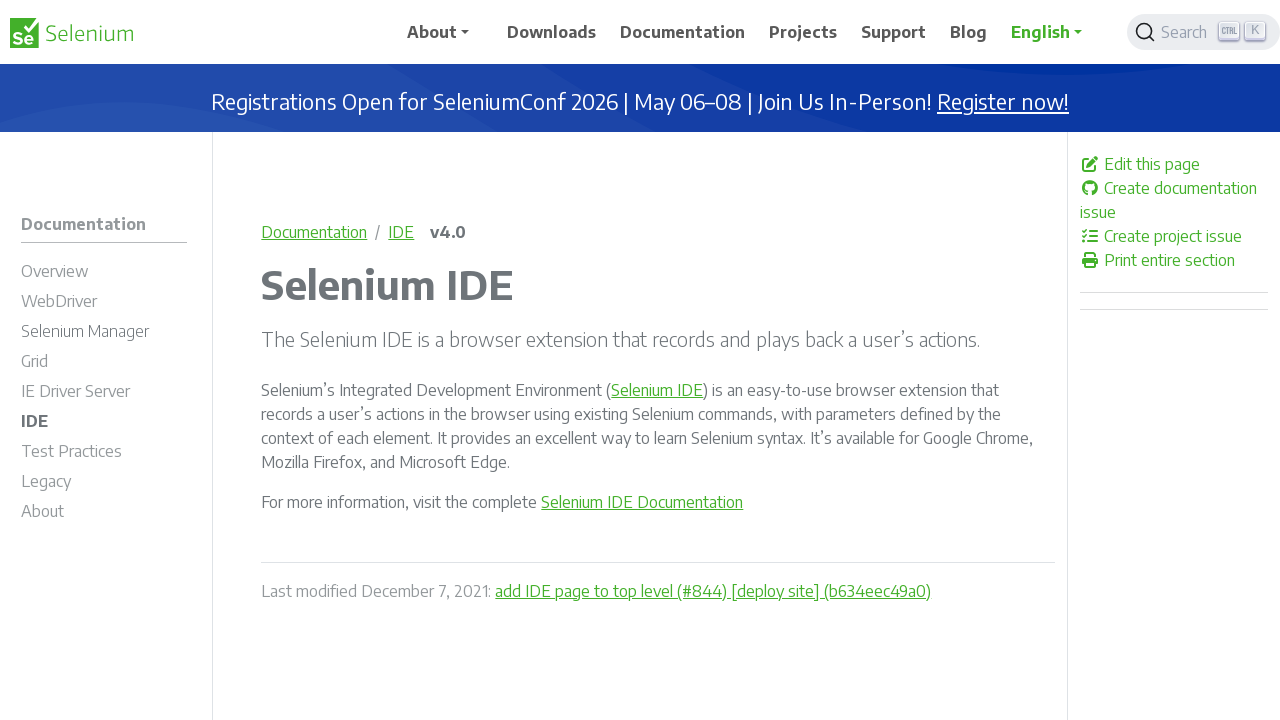

IDE page loaded
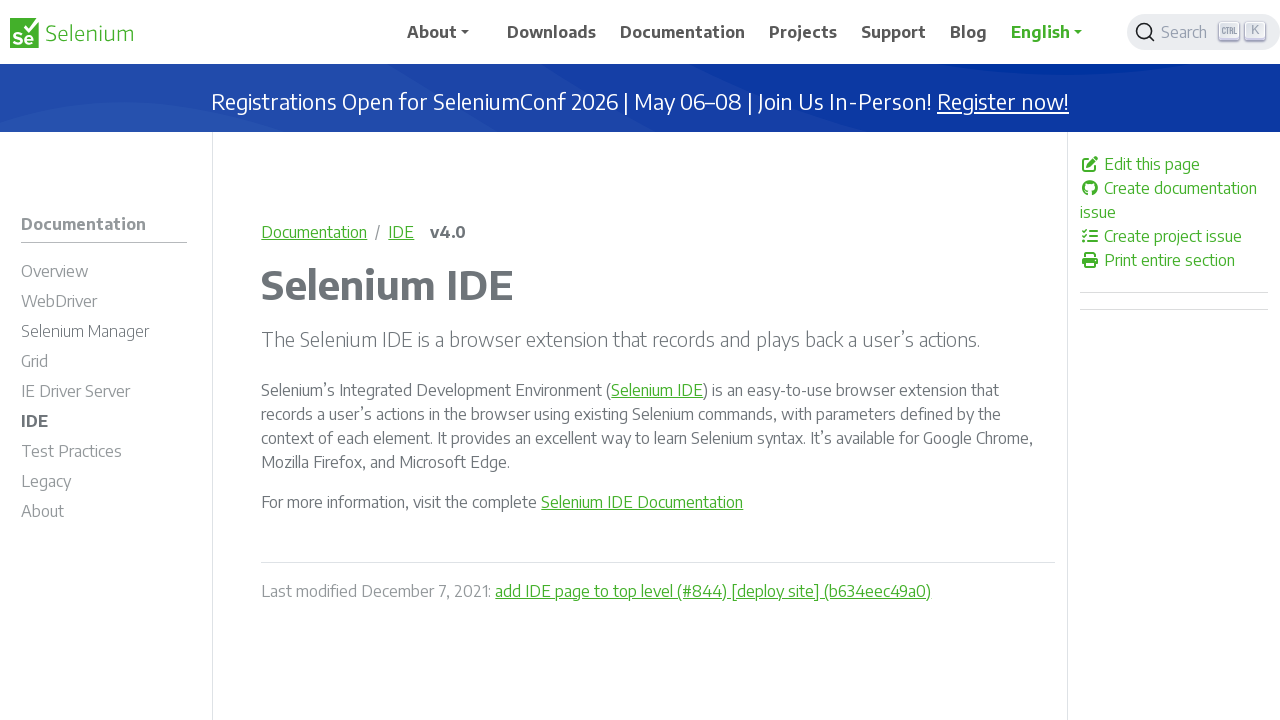

Navigated back to main documentation page
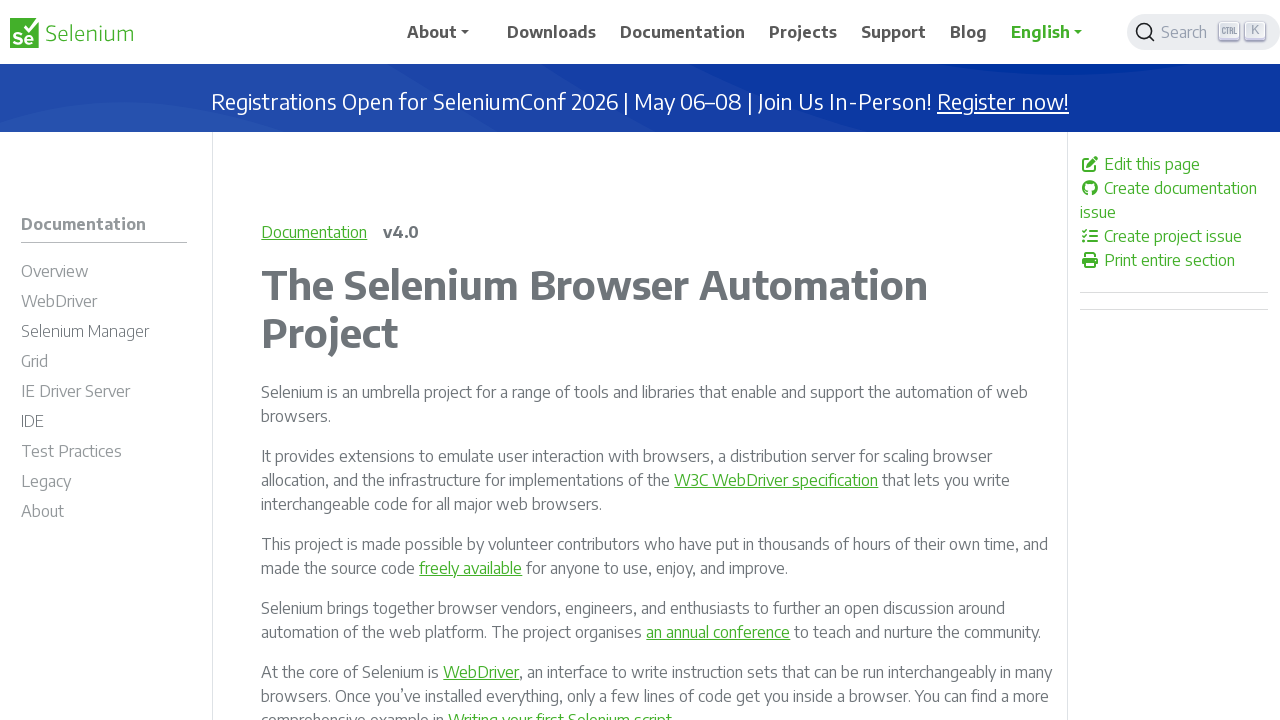

Clicked Test Practices section at (104, 454) on #m-documentationtest_practices
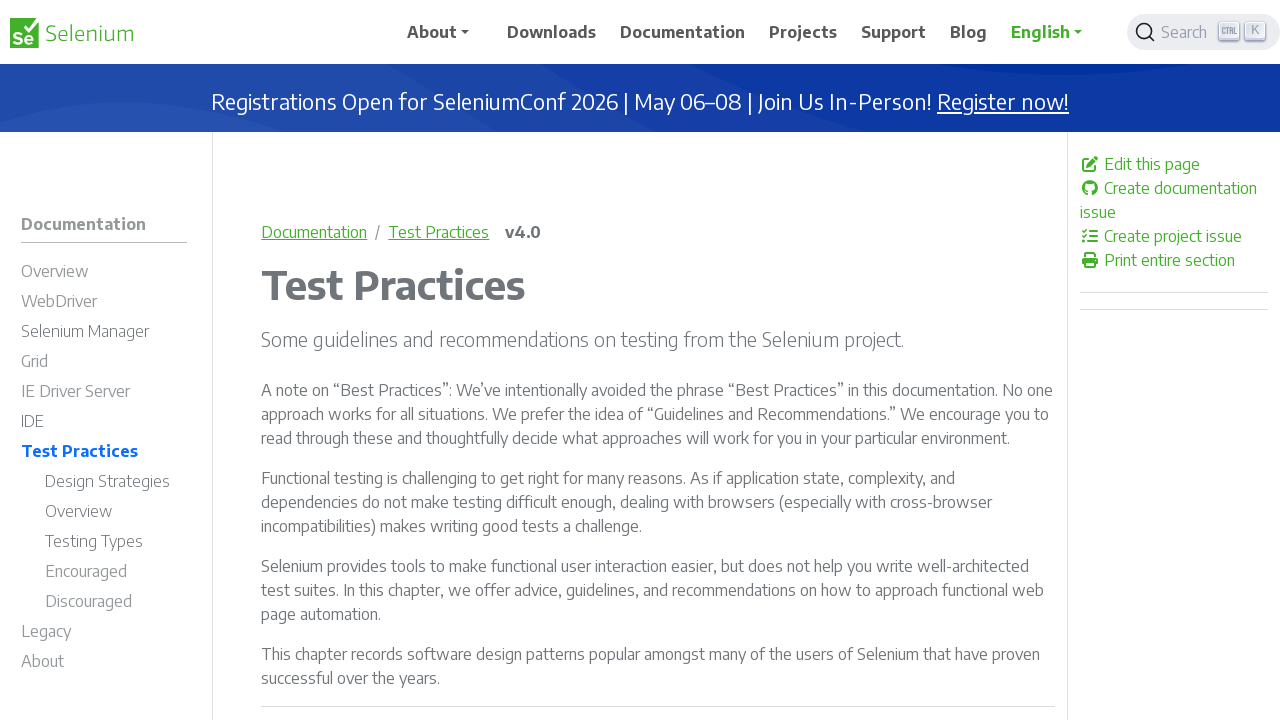

Test Practices section loaded
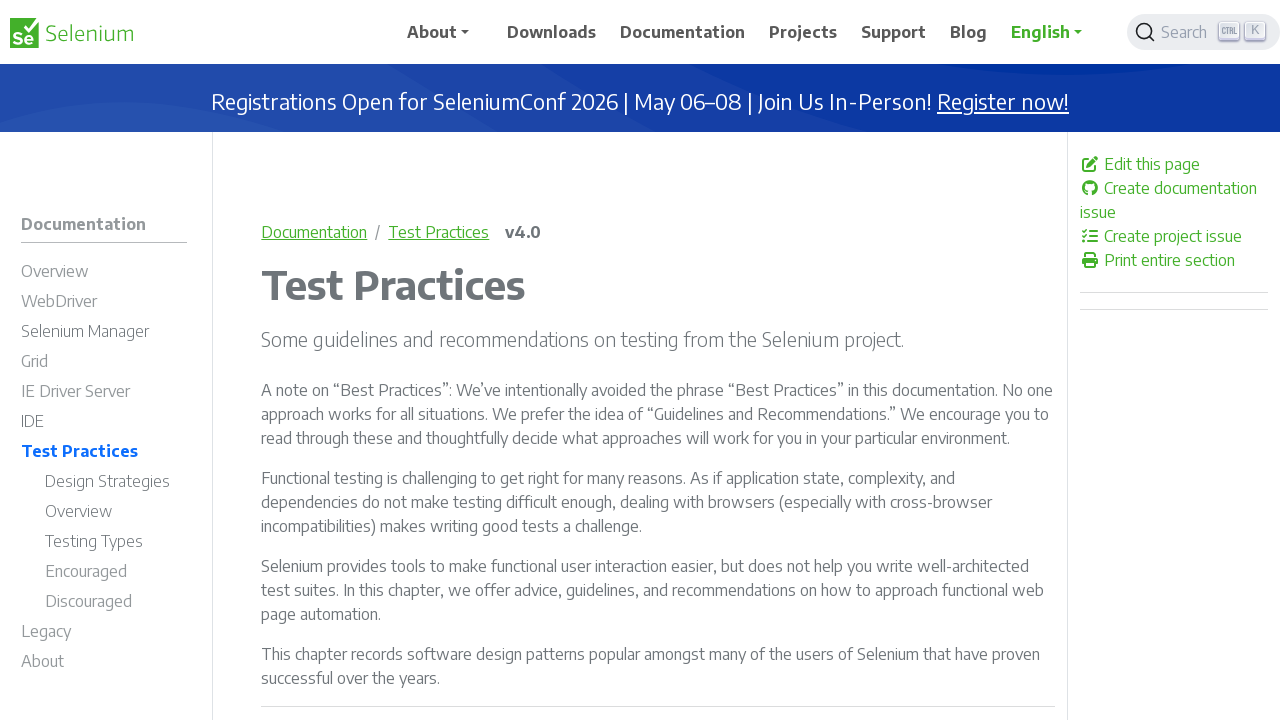

Navigated back to main documentation page
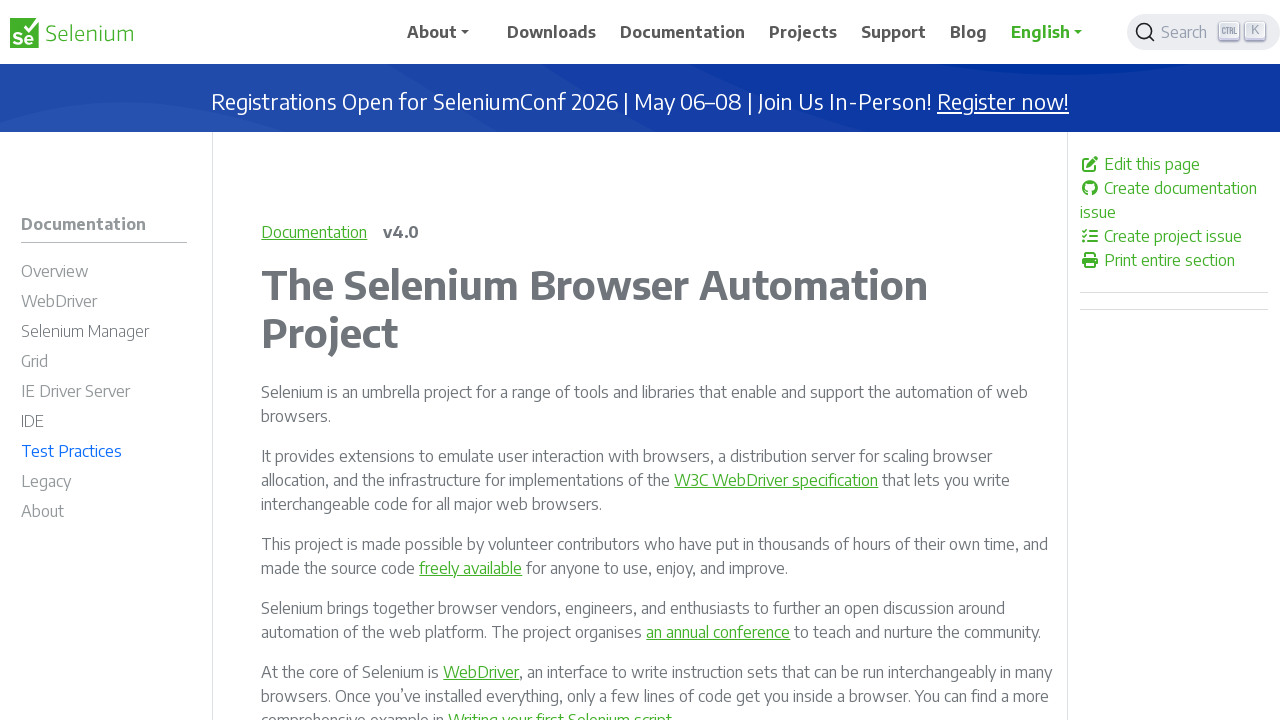

Clicked Legacy link in Selenium documentation at (306, 361) on a:text('Legacy')
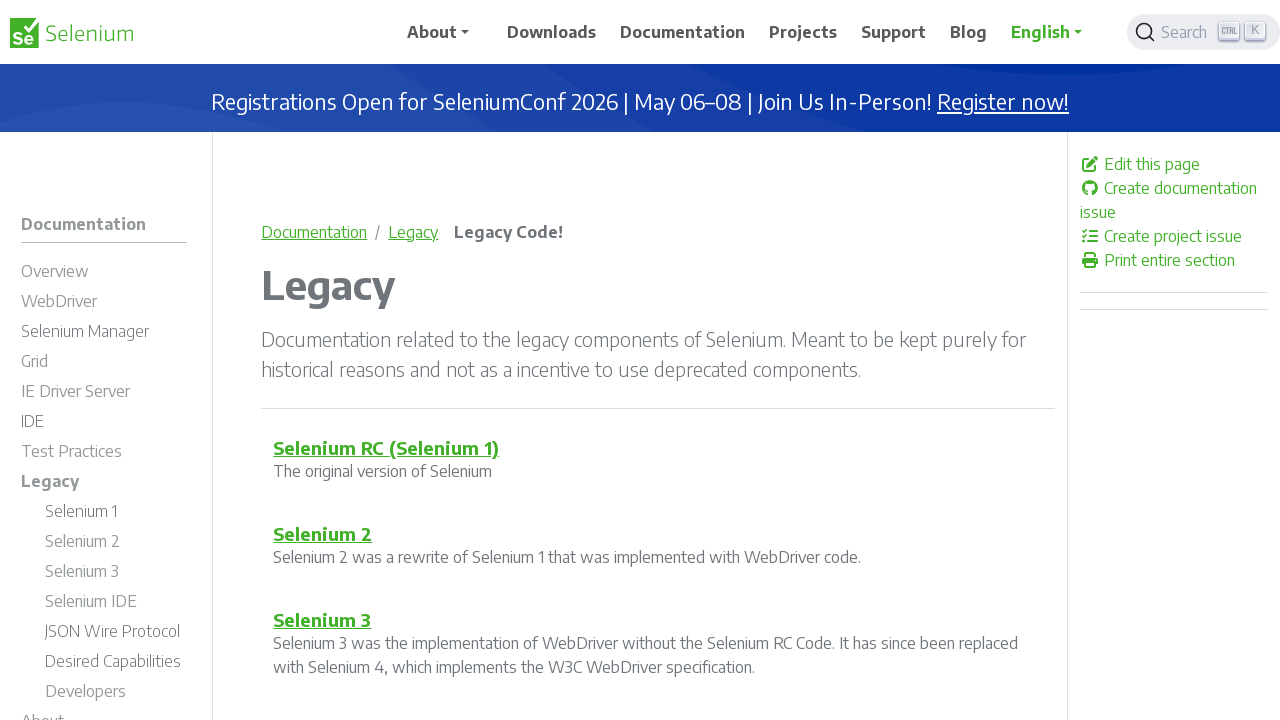

Legacy page loaded
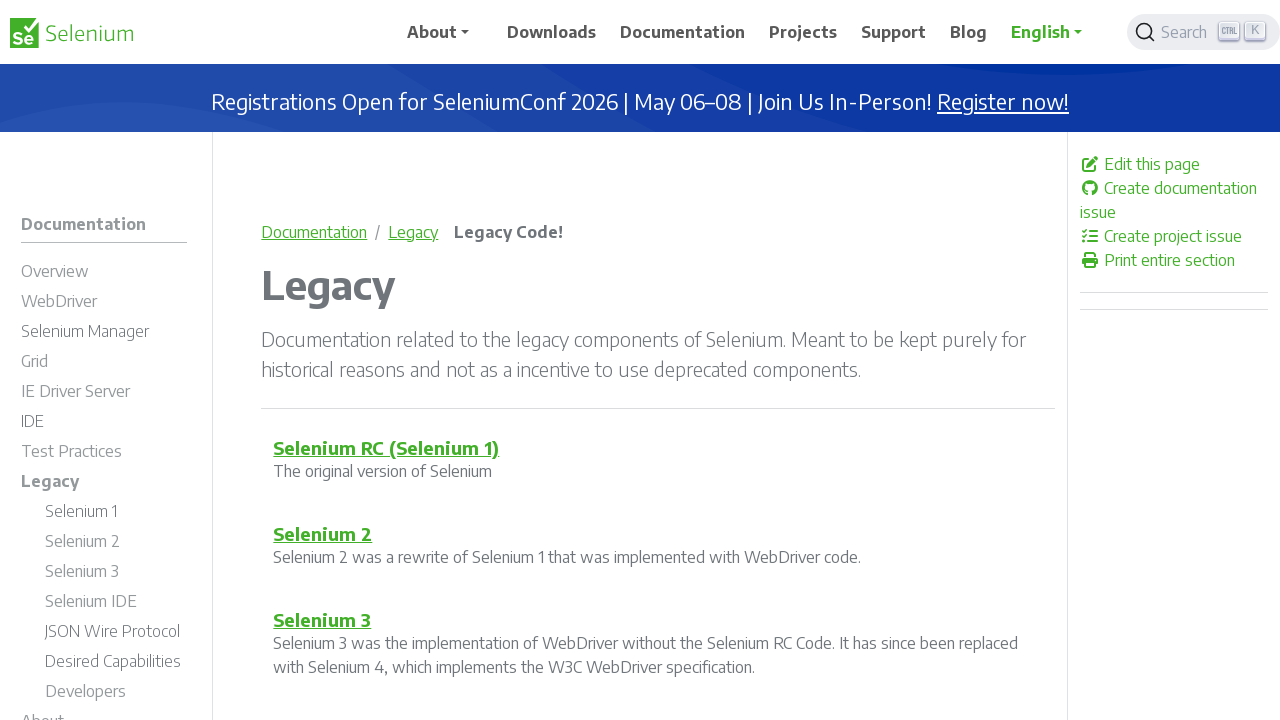

Navigated back to main documentation page
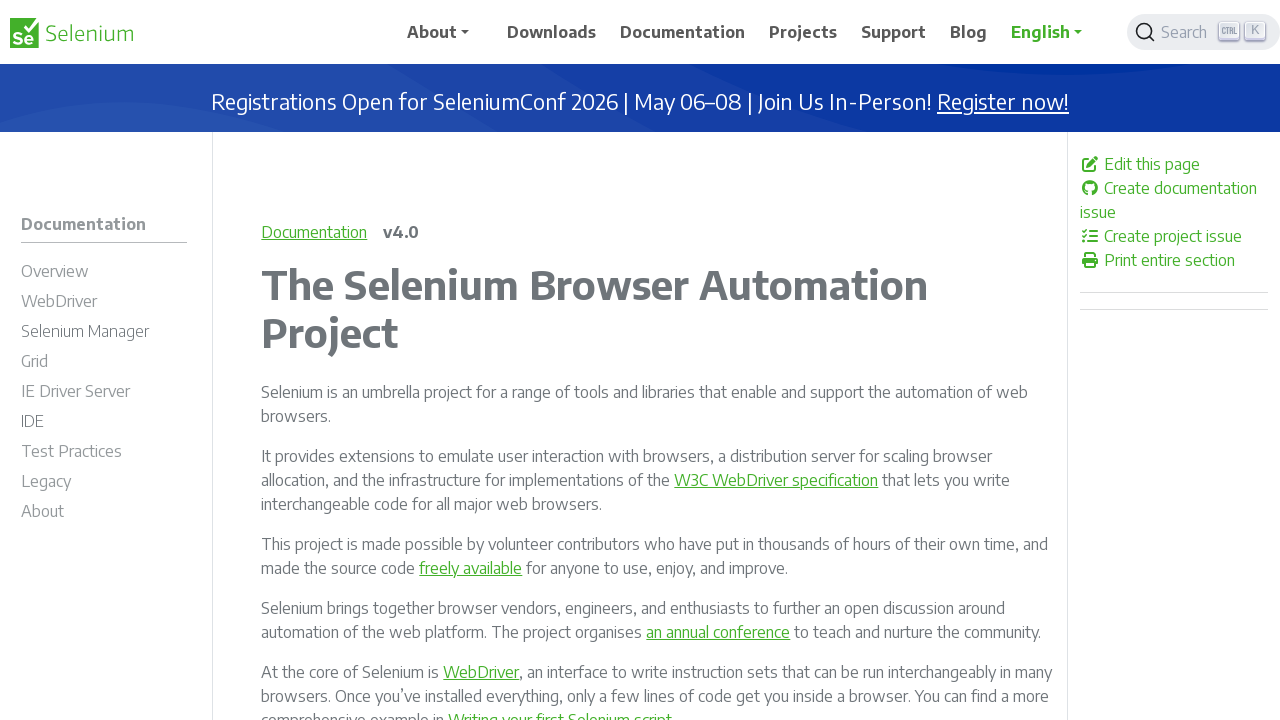

Clicked About section at (104, 514) on #m-documentationabout
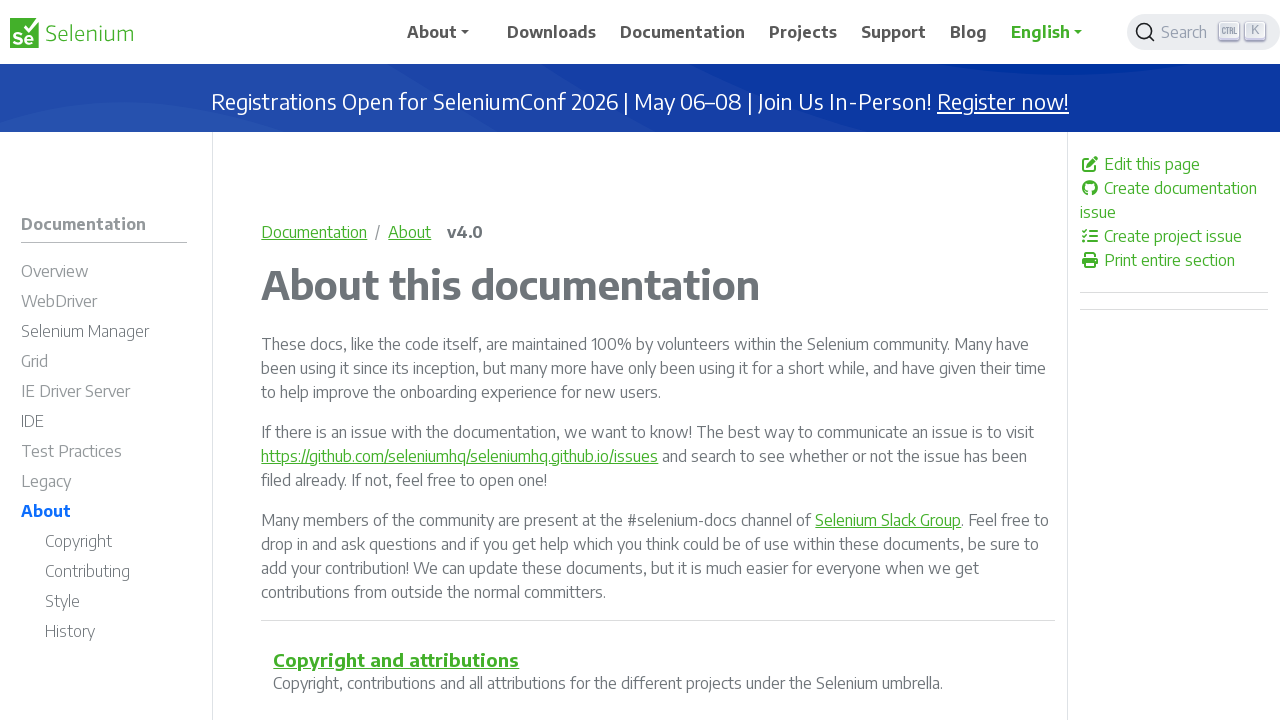

About section loaded
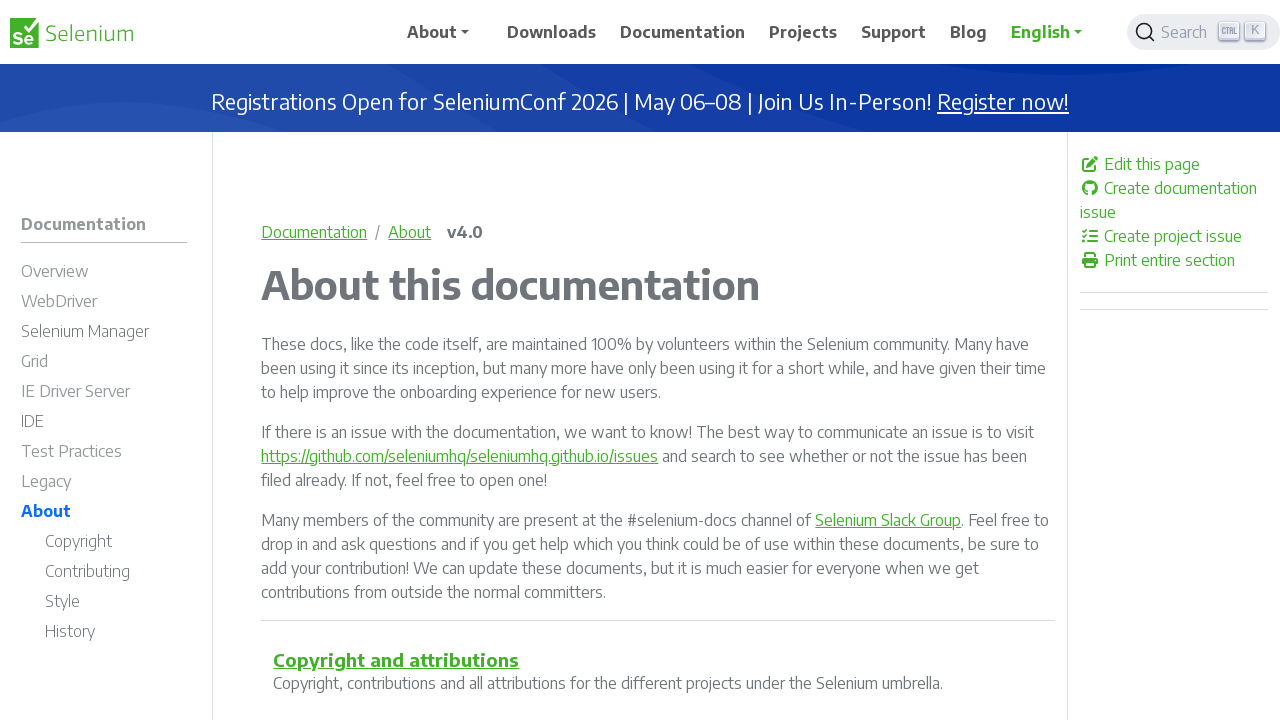

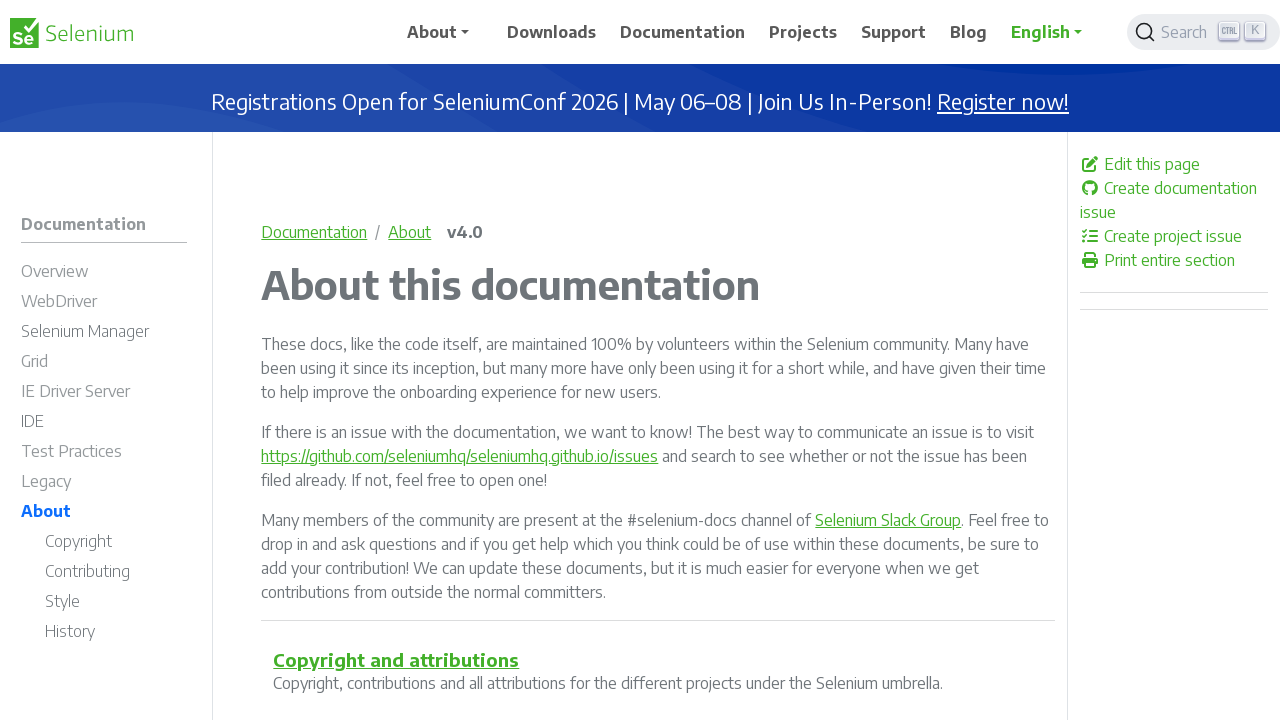